Tests handling of nested iframes by navigating to an iframe demo page, switching into a parent iframe, then into a child iframe, and entering text into an input field within the nested iframe structure.

Starting URL: https://demo.automationtesting.in/Frames.html

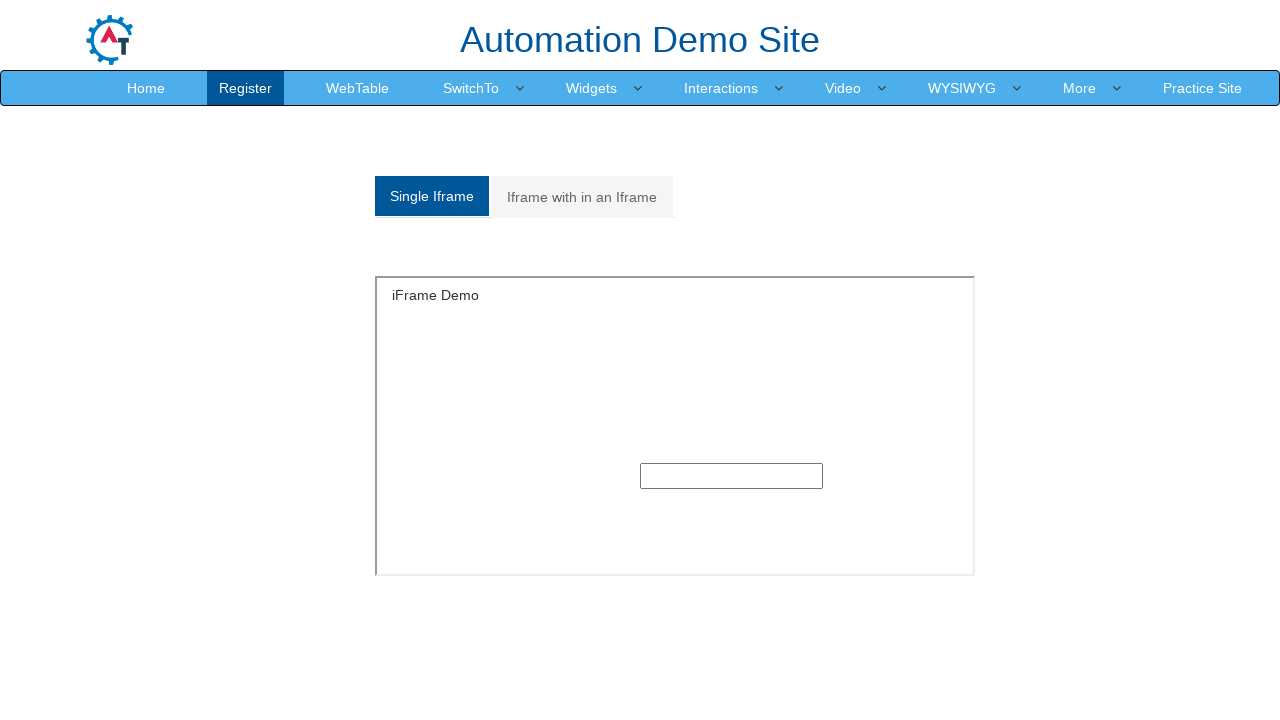

Clicked on 'Iframe with in an Iframe' tab/link at (582, 197) on a:has-text('Iframe with in an Iframe')
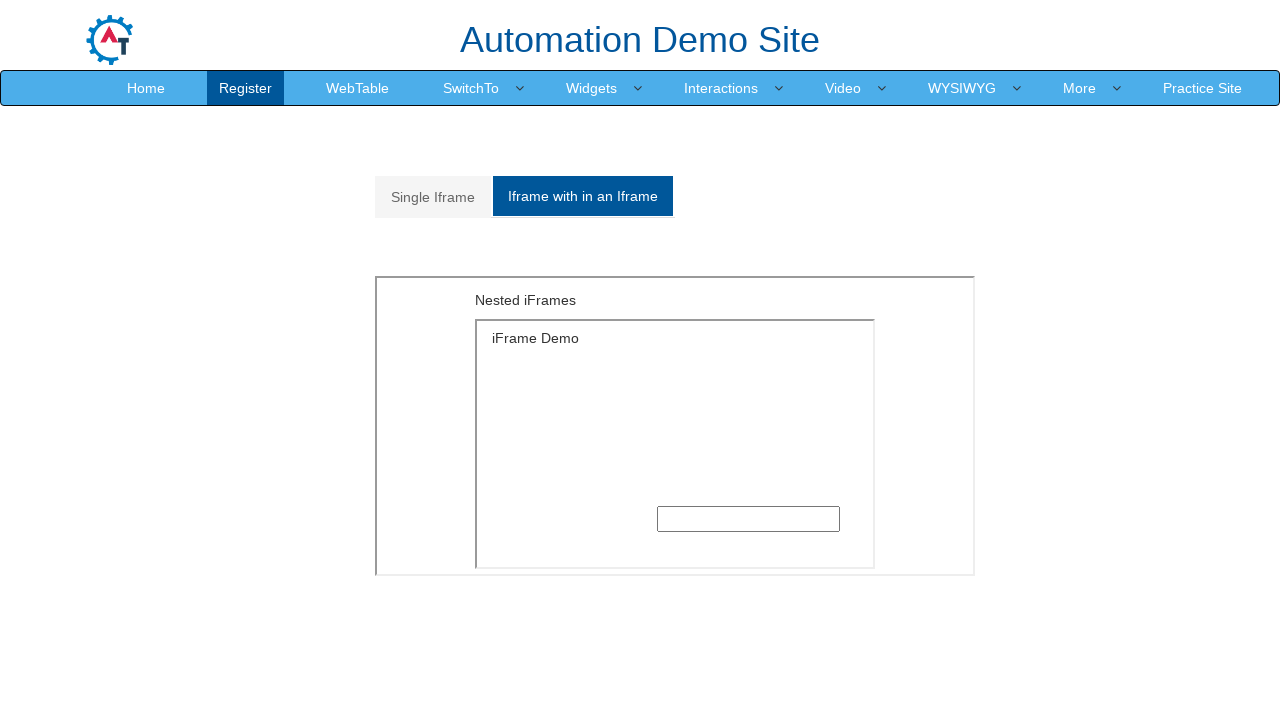

Waited for iframe structure to load
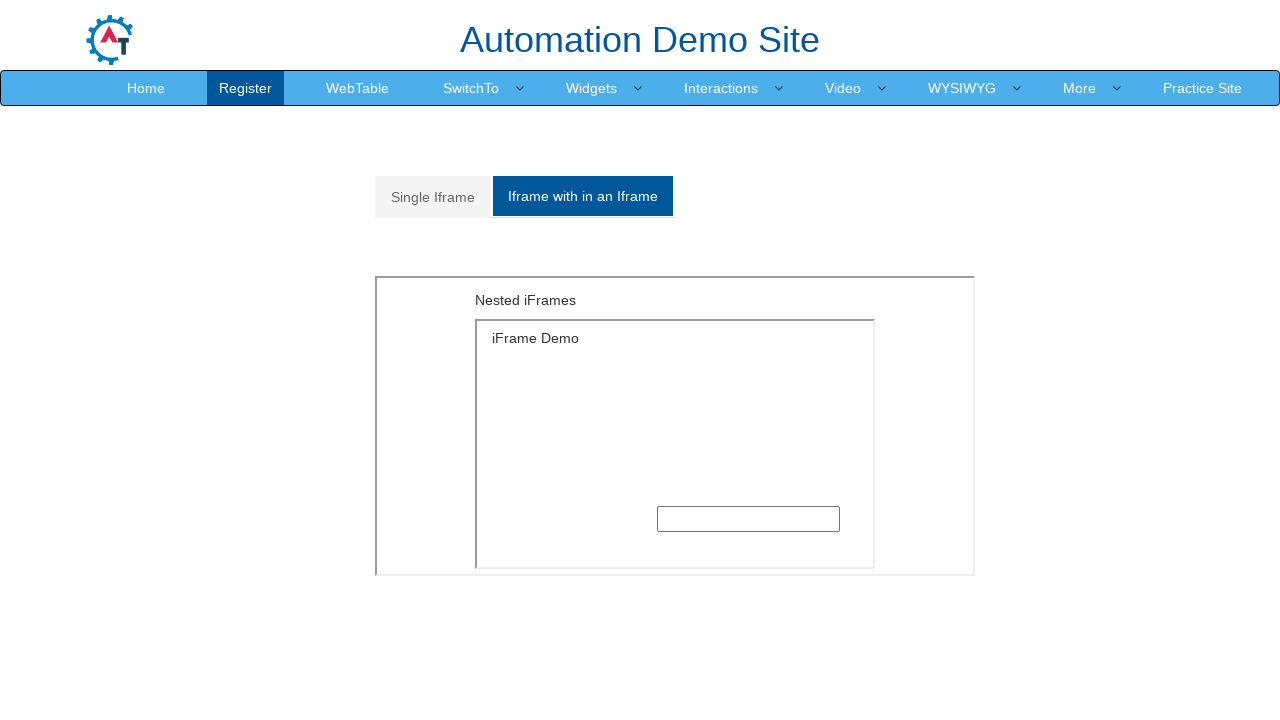

Switched to outer (parent) iframe with ID 'Multiple iframe'
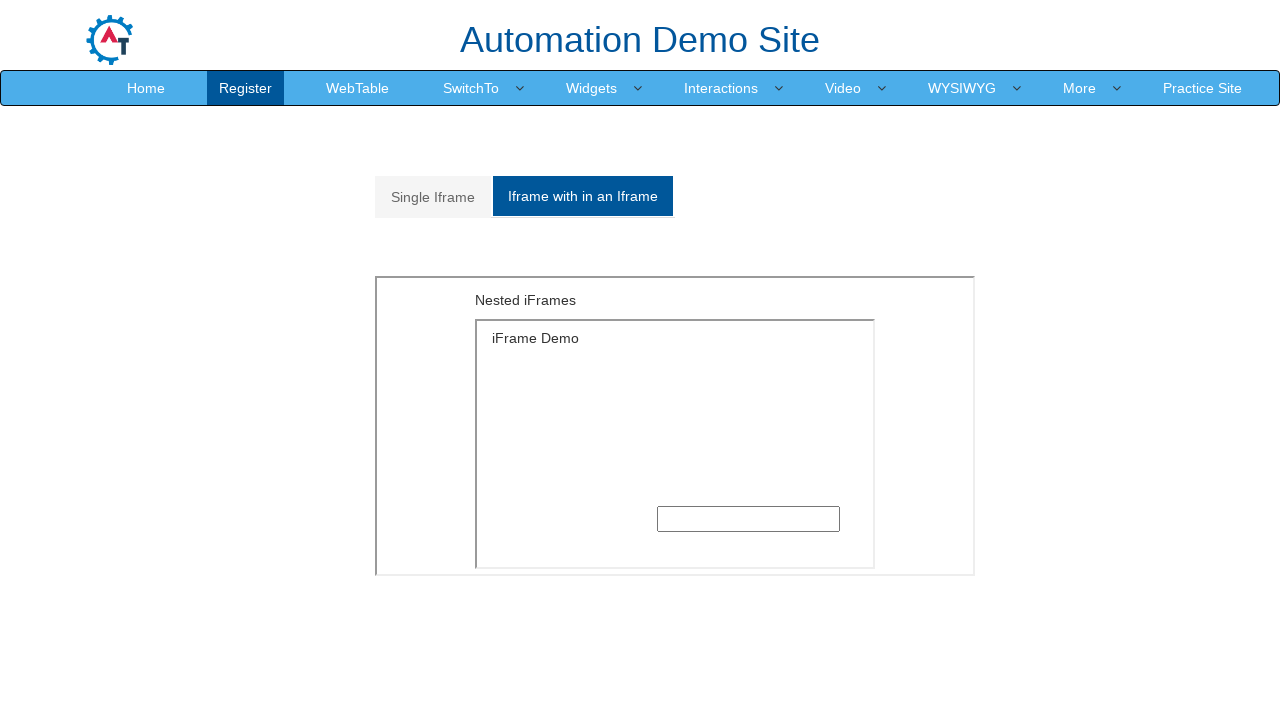

Switched to inner (child) iframe within the outer frame
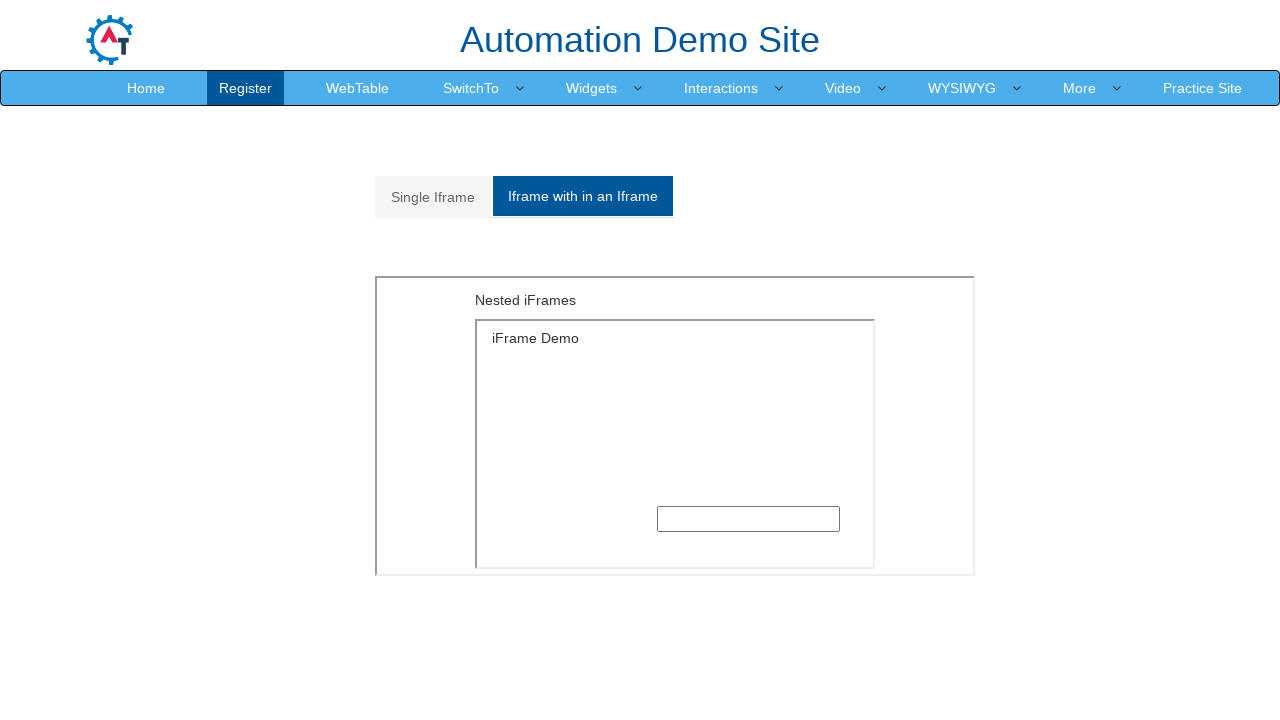

Filled input field in nested iframe with 'John Smith Test User' on #Multiple iframe >> nth=0 >> internal:control=enter-frame >> iframe >> nth=0 >> 
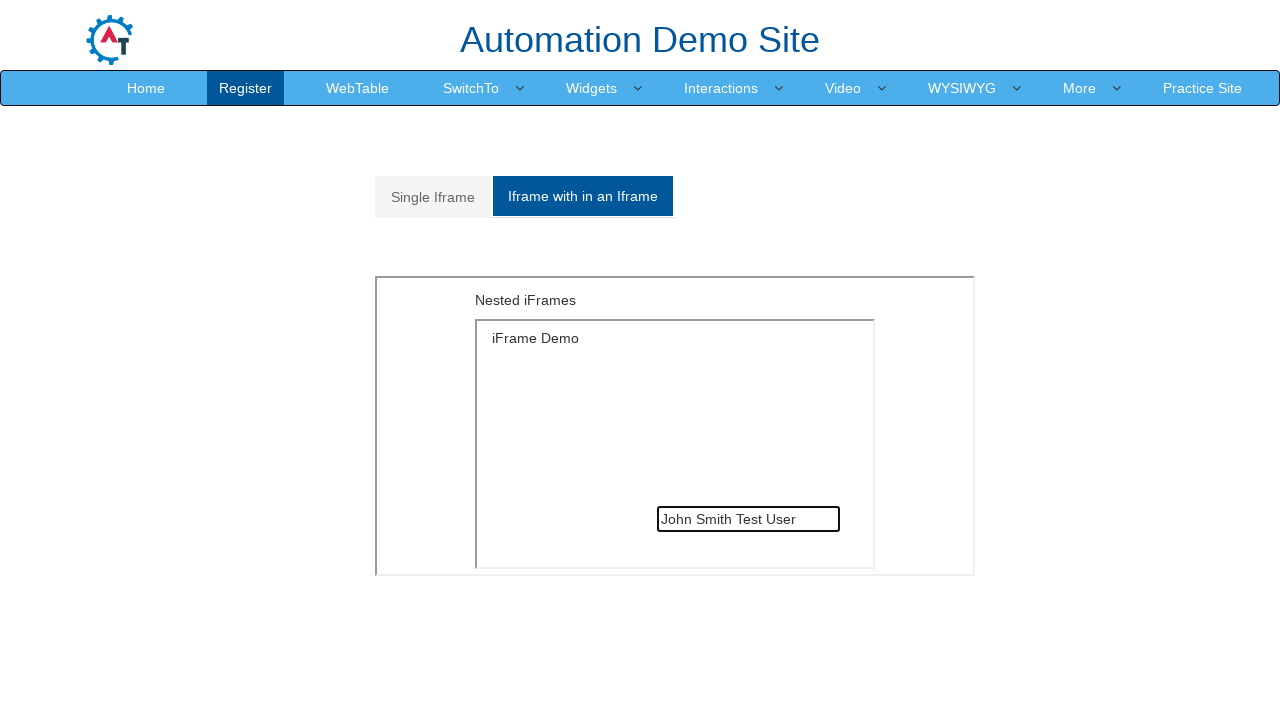

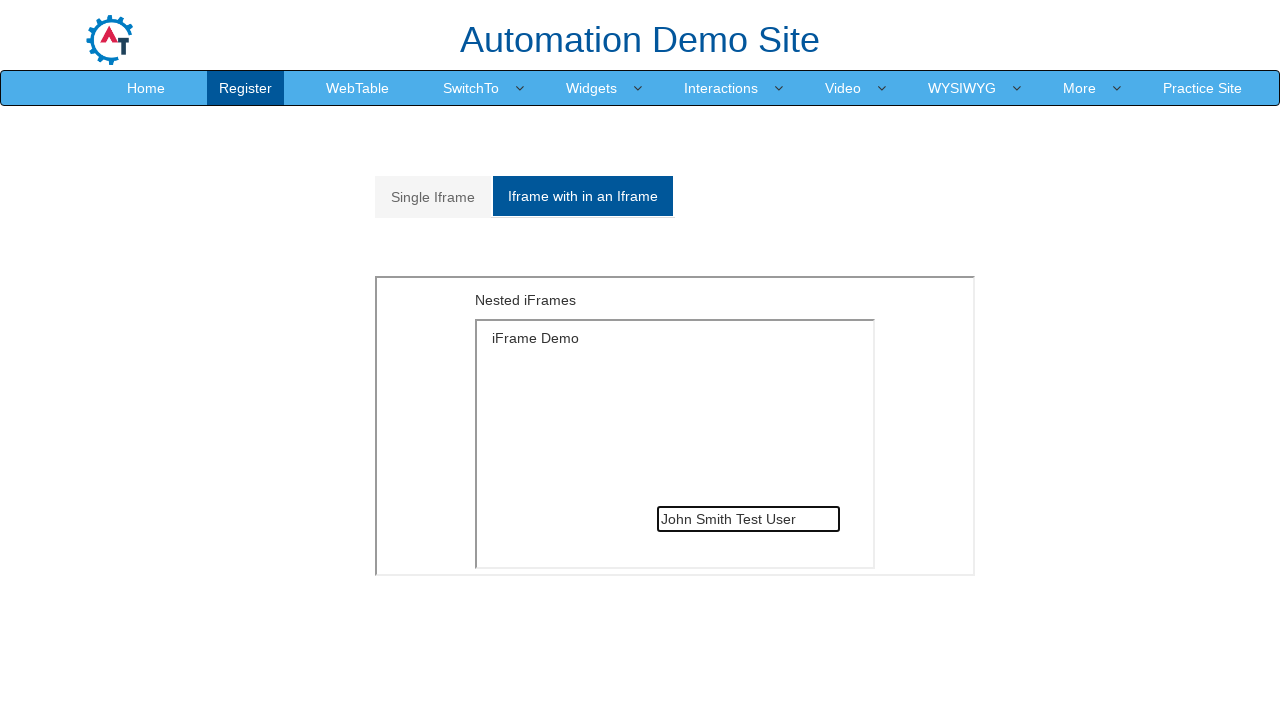